Tests handling of two browser windows by clicking a link that opens a new window, then switching to the new window

Starting URL: https://the-internet.herokuapp.com/windows

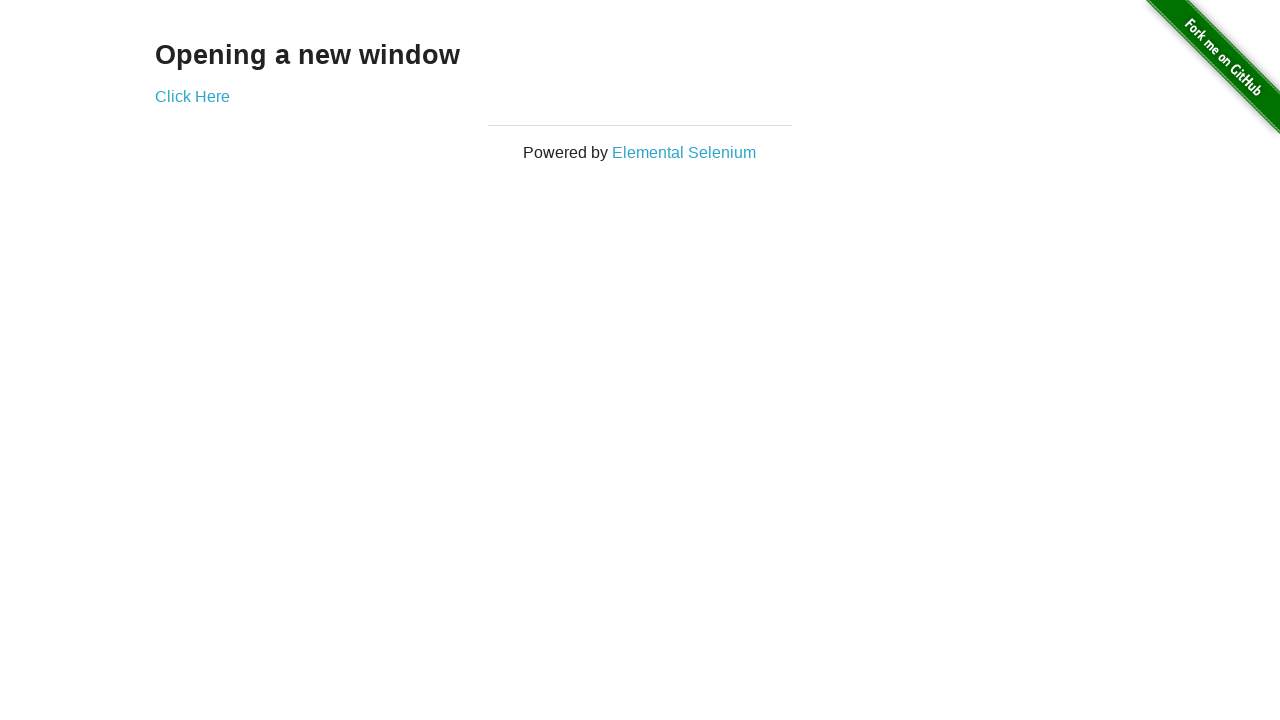

Clicked 'Click Here' link to open new window at (192, 96) on text=Click Here
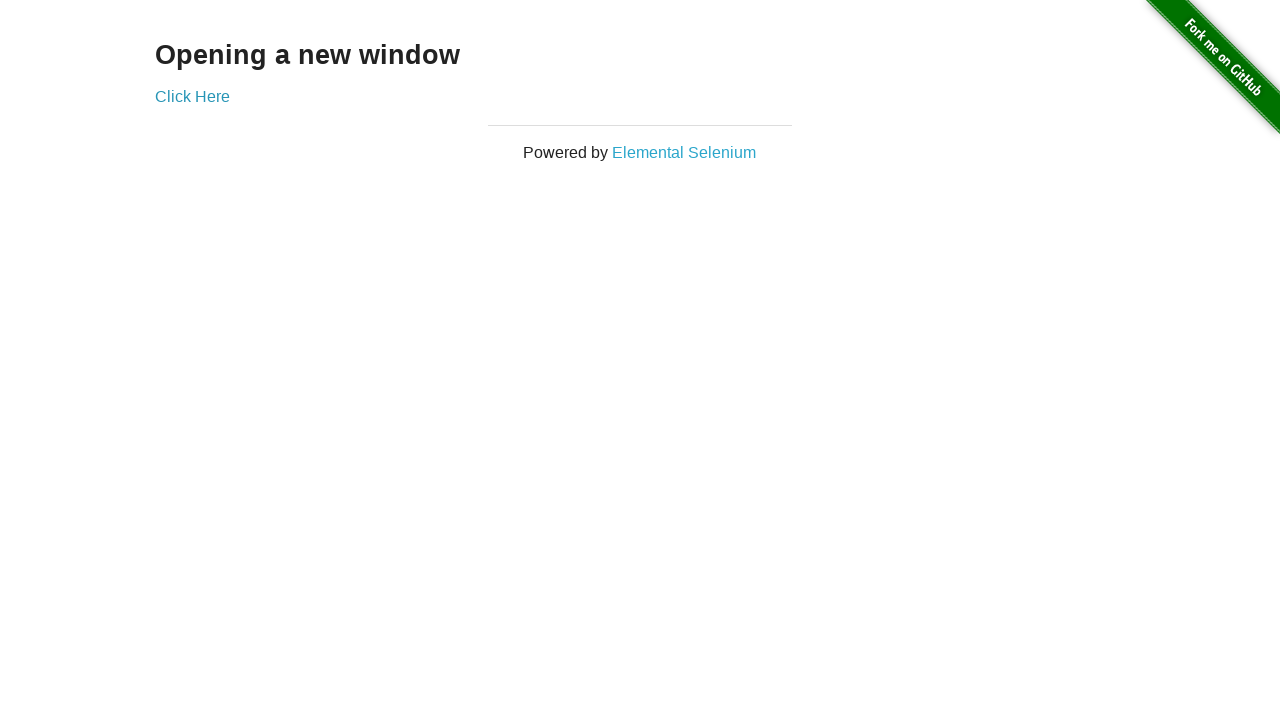

Retrieved new window/page object
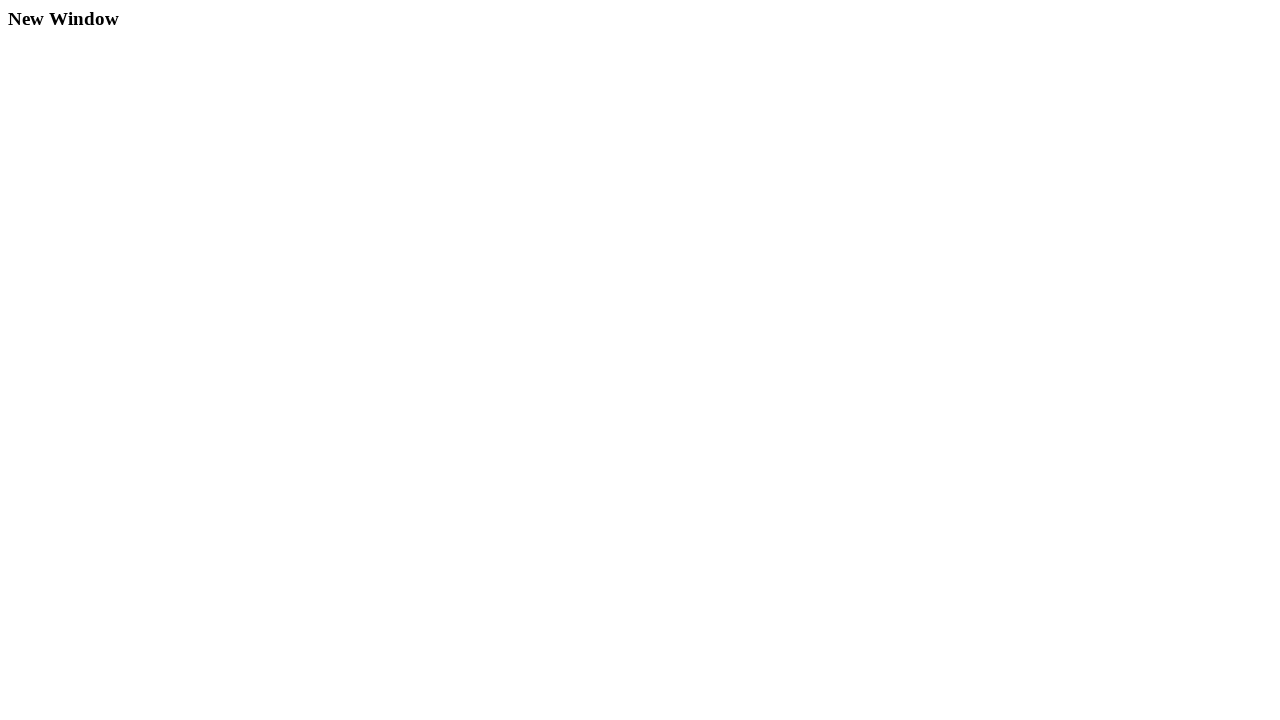

New page finished loading
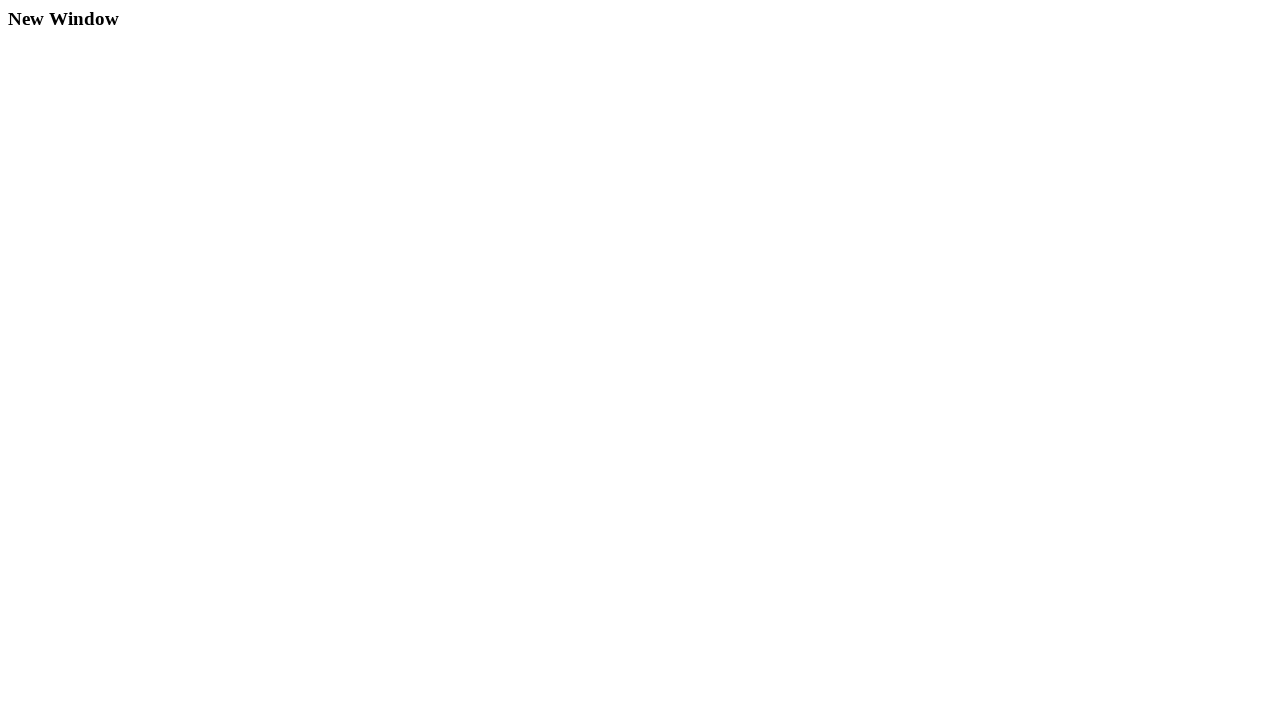

Verified new window title: New Window
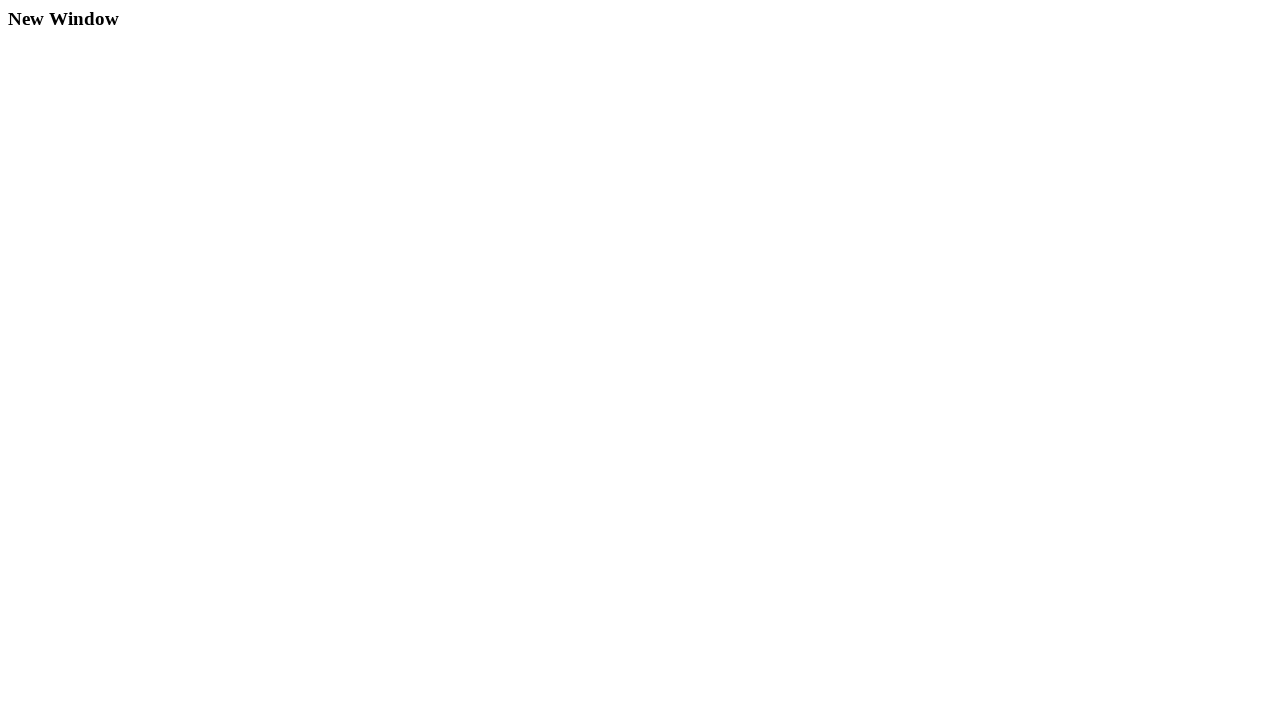

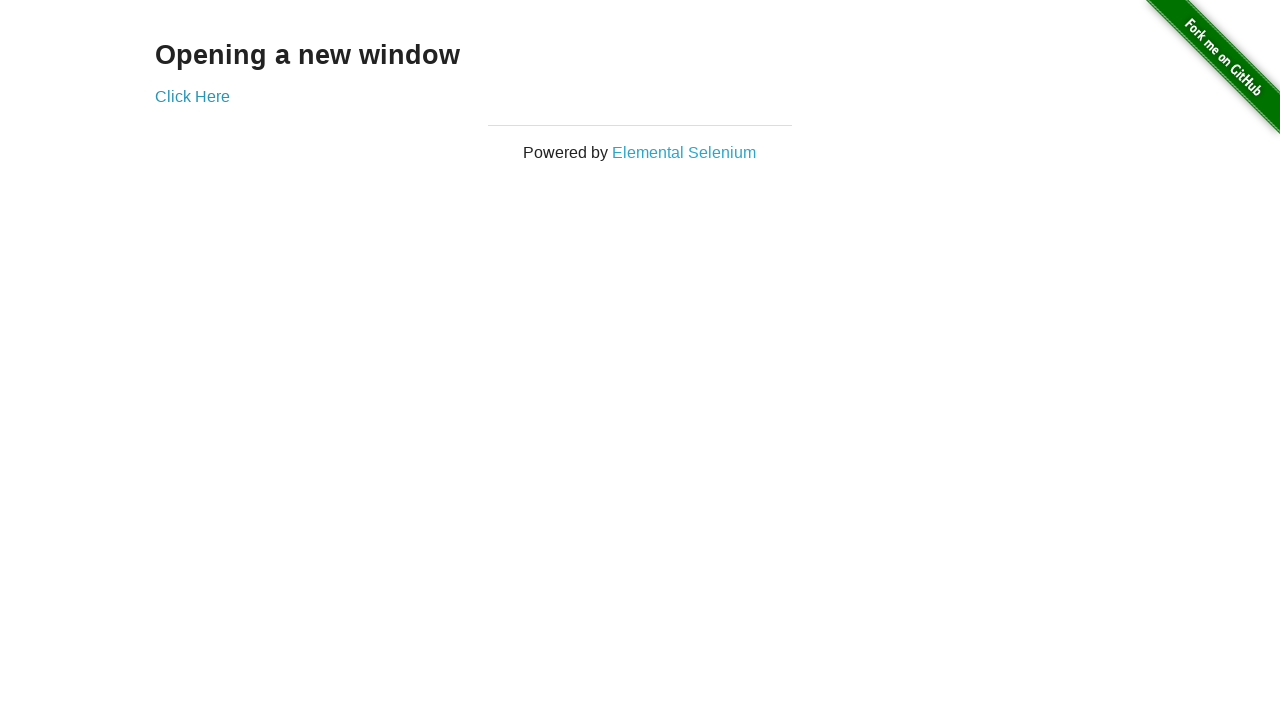